Tests right-click functionality on a button element and verifies the action was performed

Starting URL: https://demoqa.com/buttons

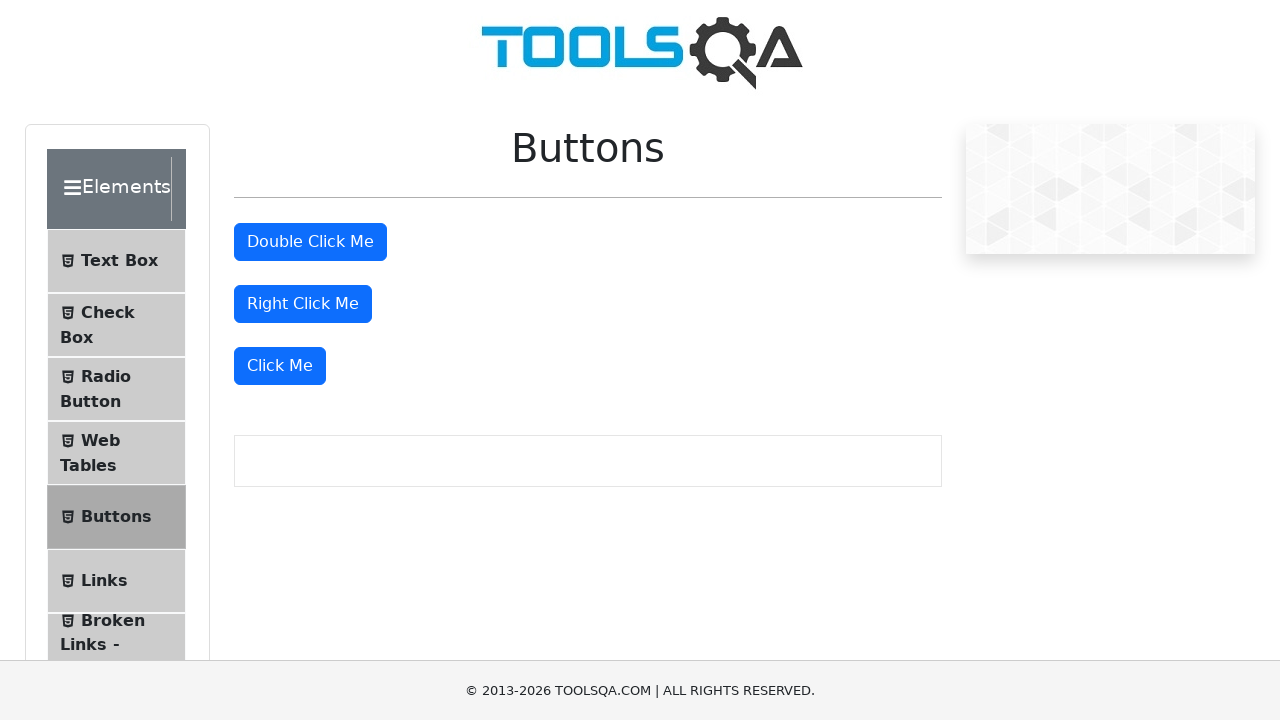

Located the right-click button element
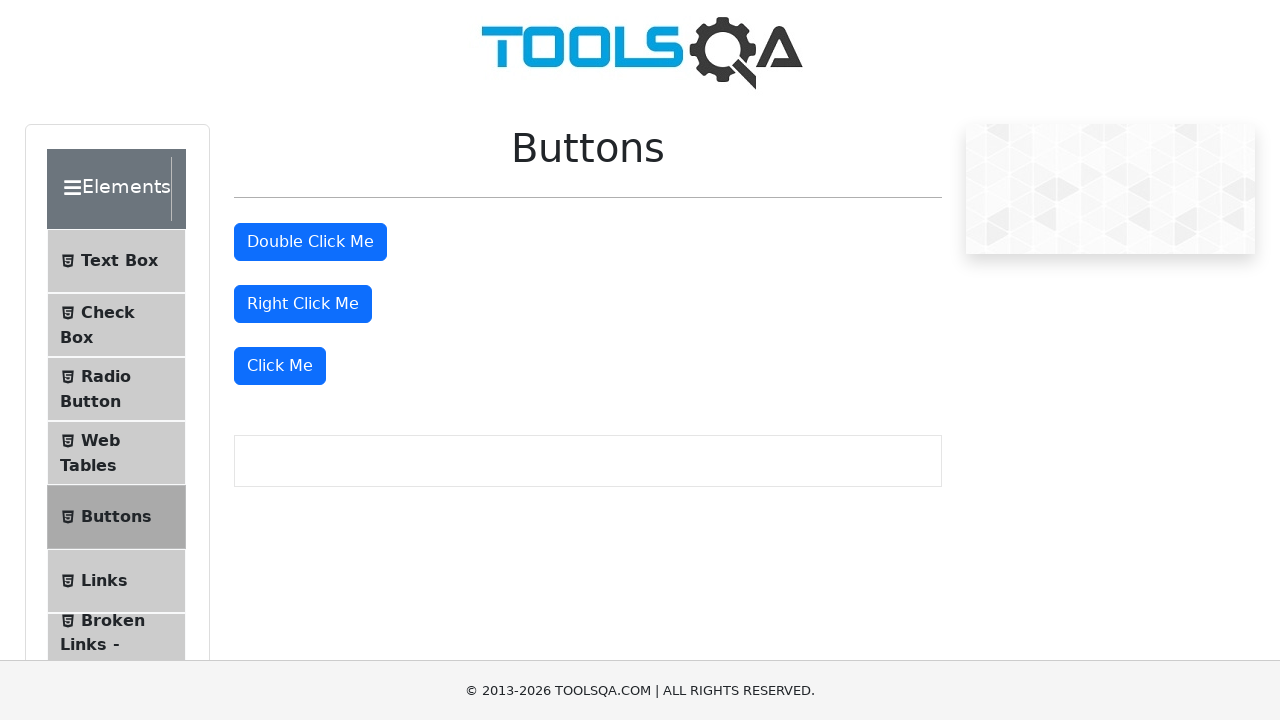

Performed right-click action on the button at (303, 304) on #rightClickBtn
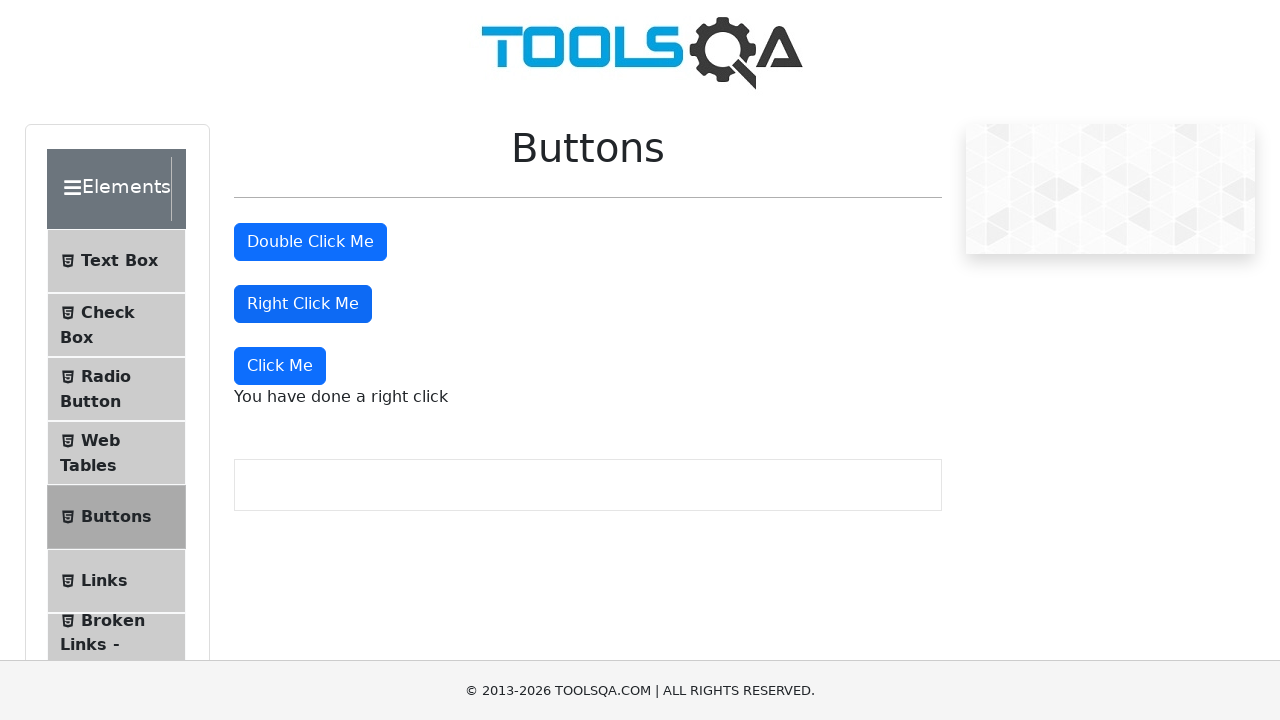

Right-click message element appeared and was verified
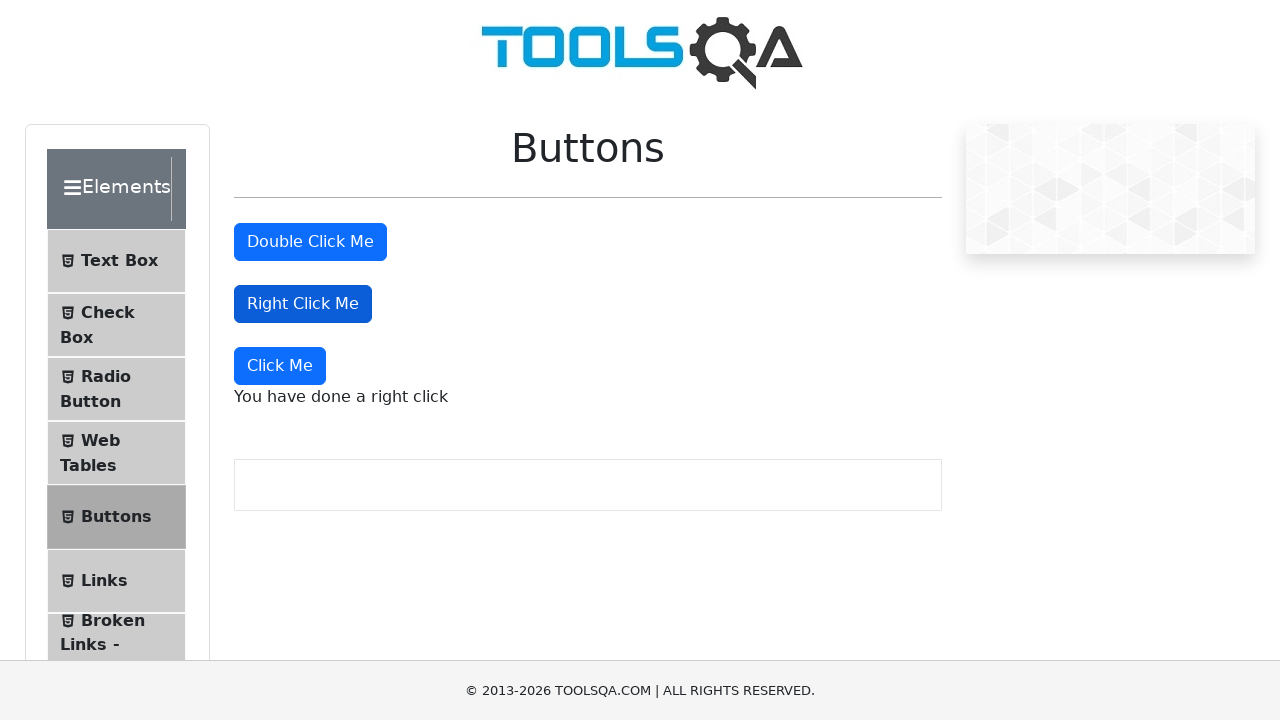

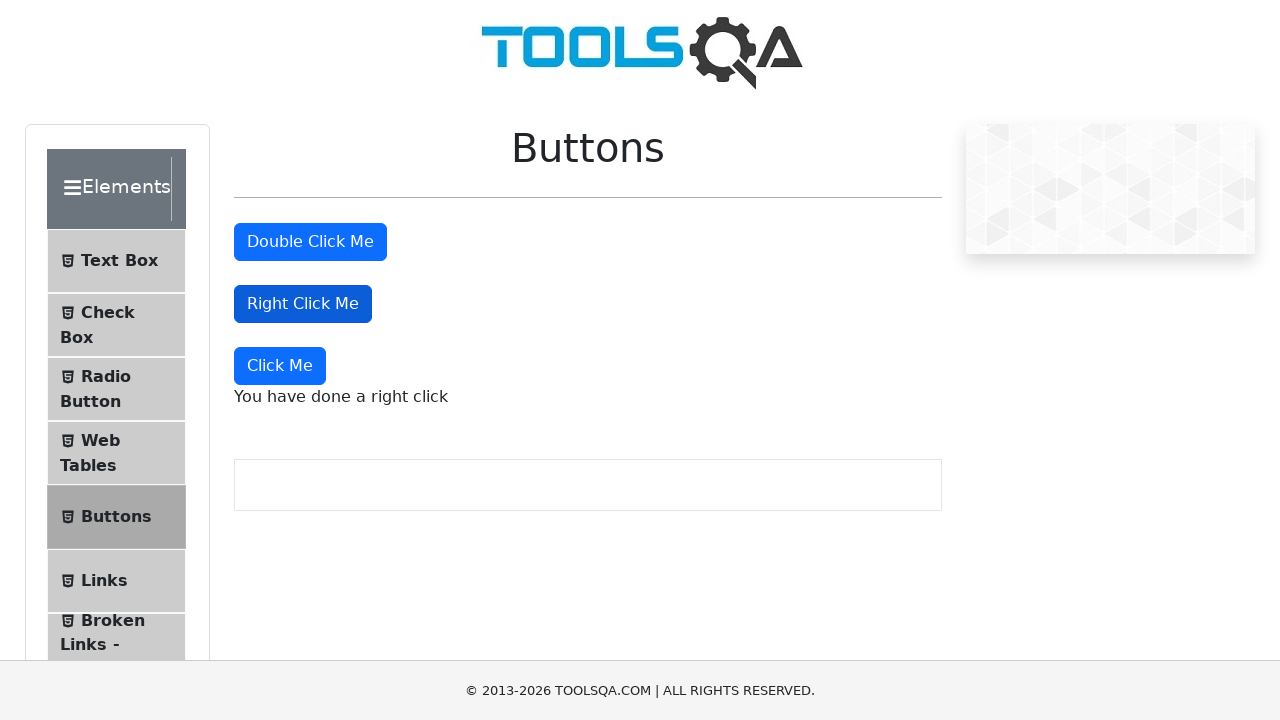